Tests e-commerce functionality by adding multiple items to cart, verifying cart contents, and applying a promo code during checkout

Starting URL: https://rahulshettyacademy.com/seleniumPractise/#/

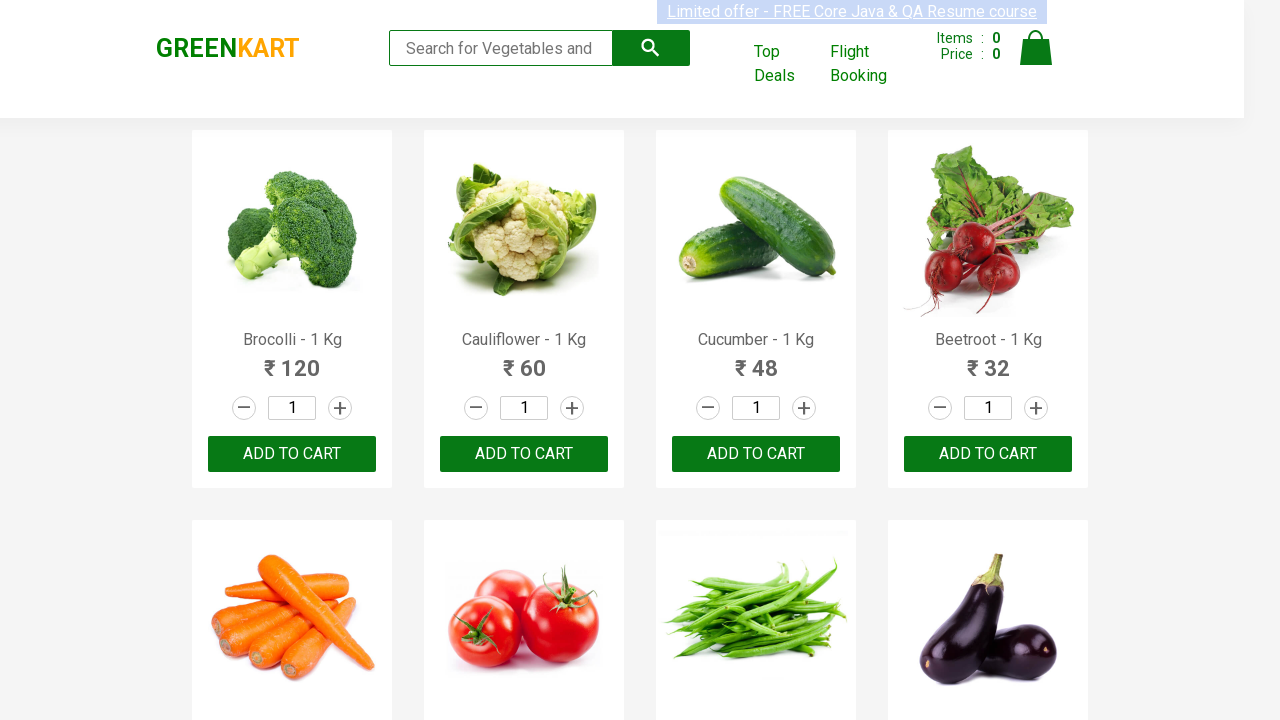

Retrieved all product elements from page
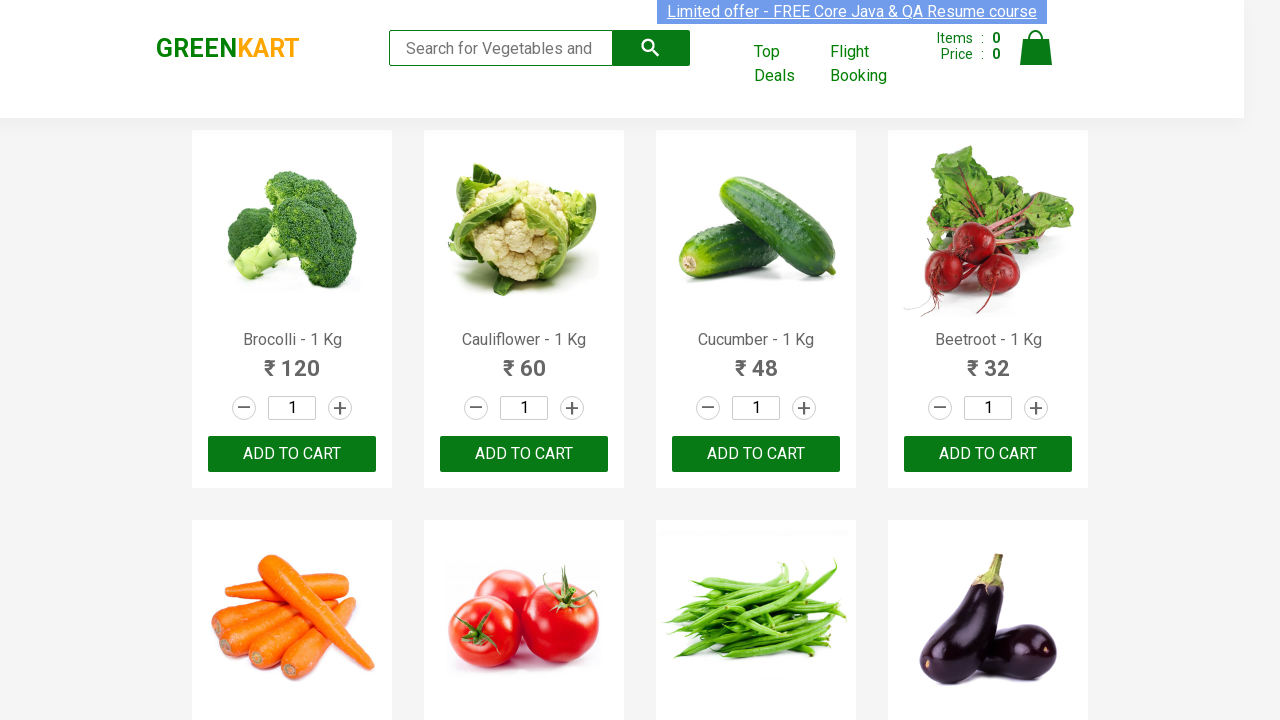

Extracted product name: Brocolli
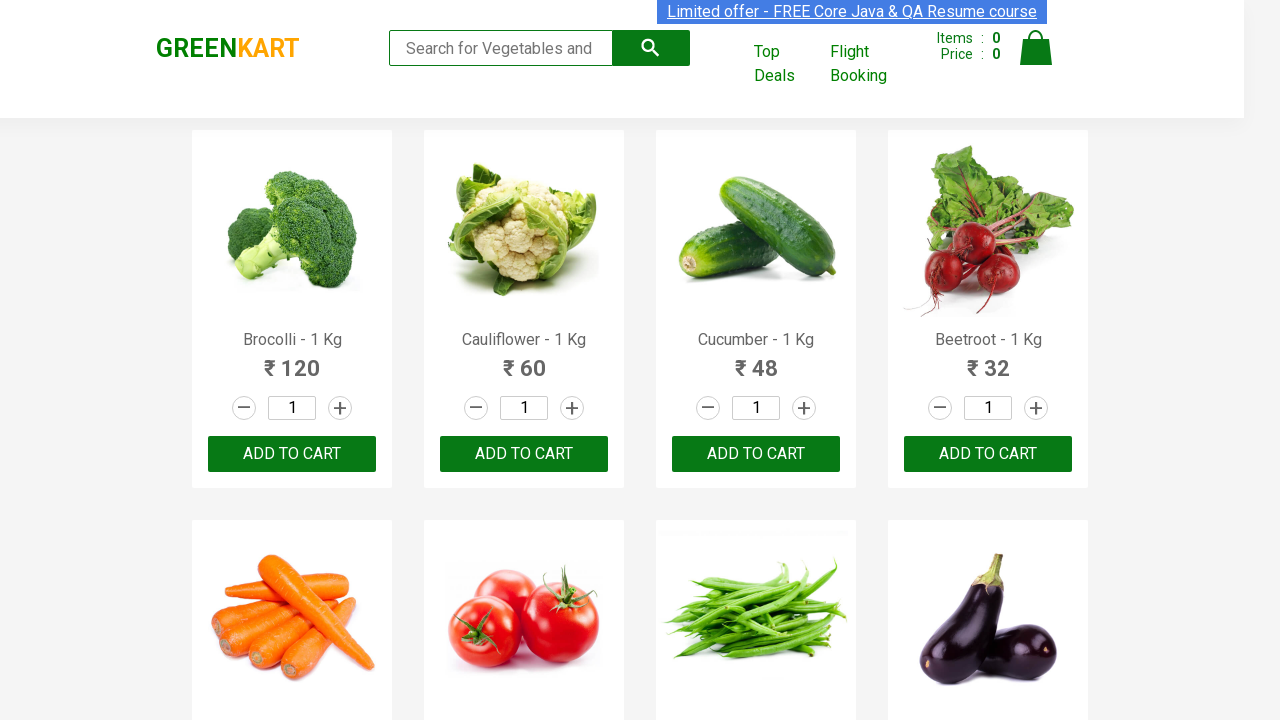

Extracted product name: Cauliflower
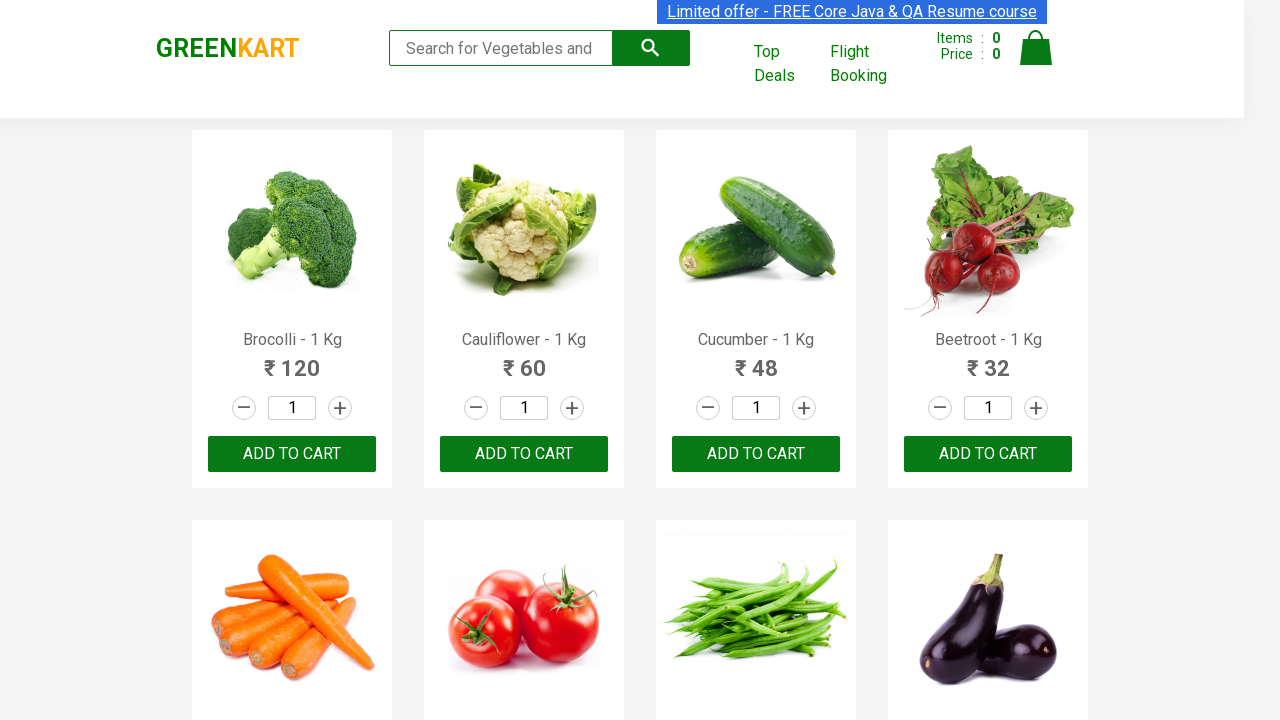

Extracted product name: Cucumber
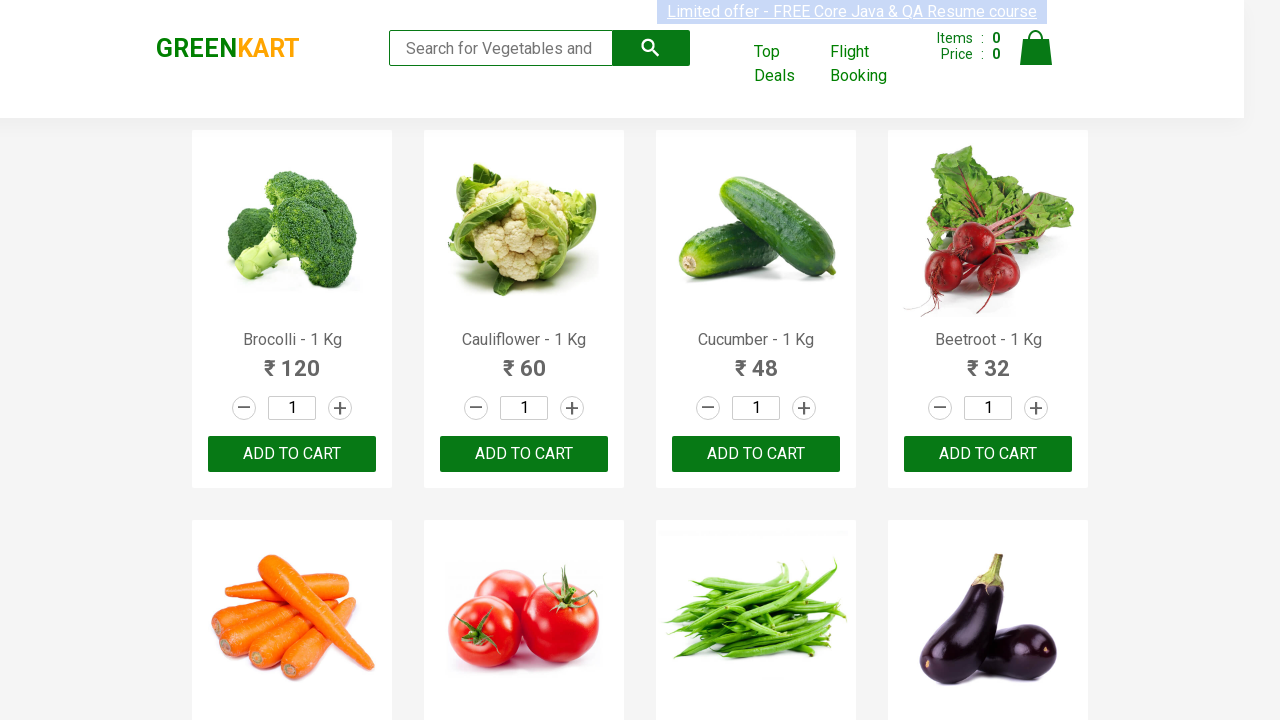

Added Cucumber to cart at (756, 454) on xpath=//div[@class='product-action']/button >> nth=2
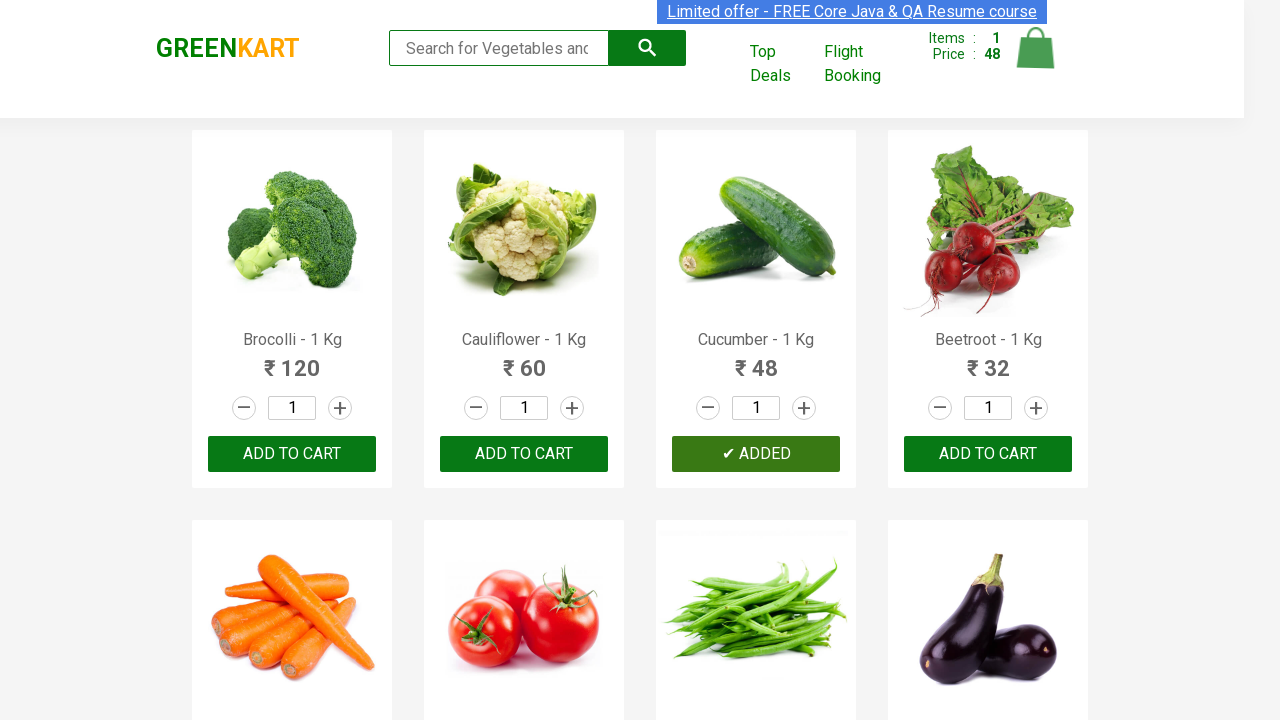

Extracted product name: Beetroot
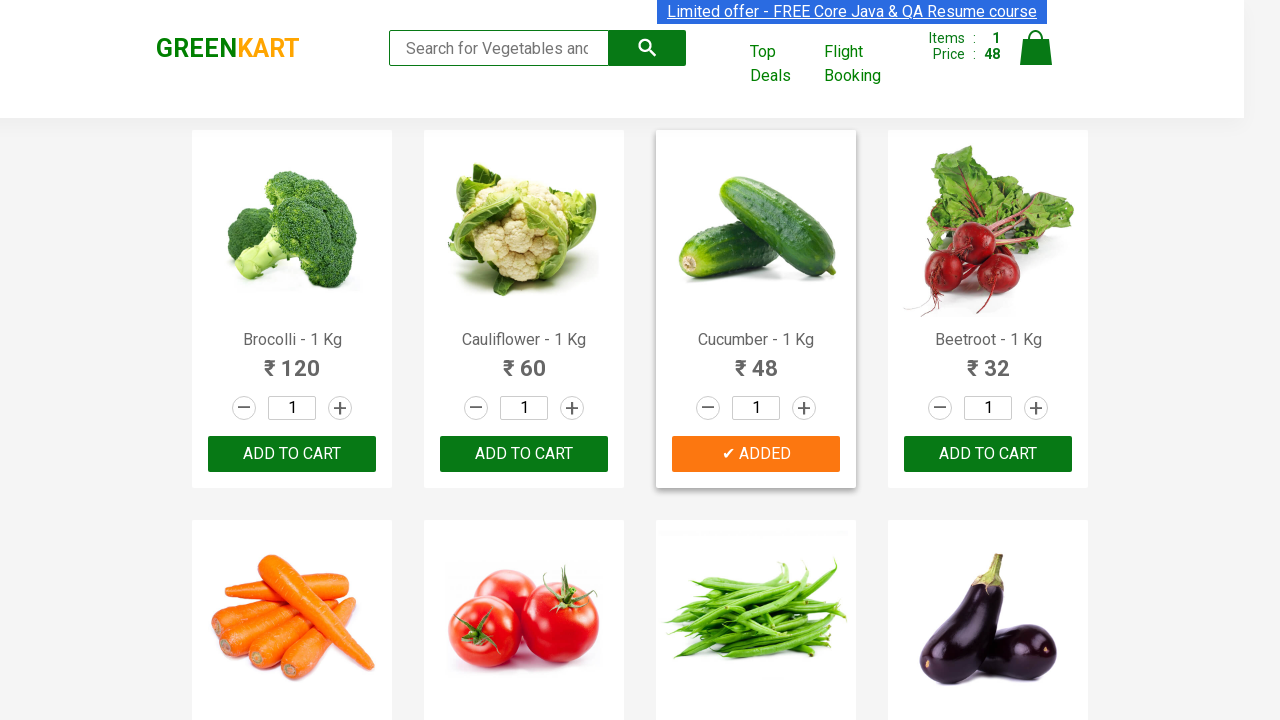

Extracted product name: Carrot
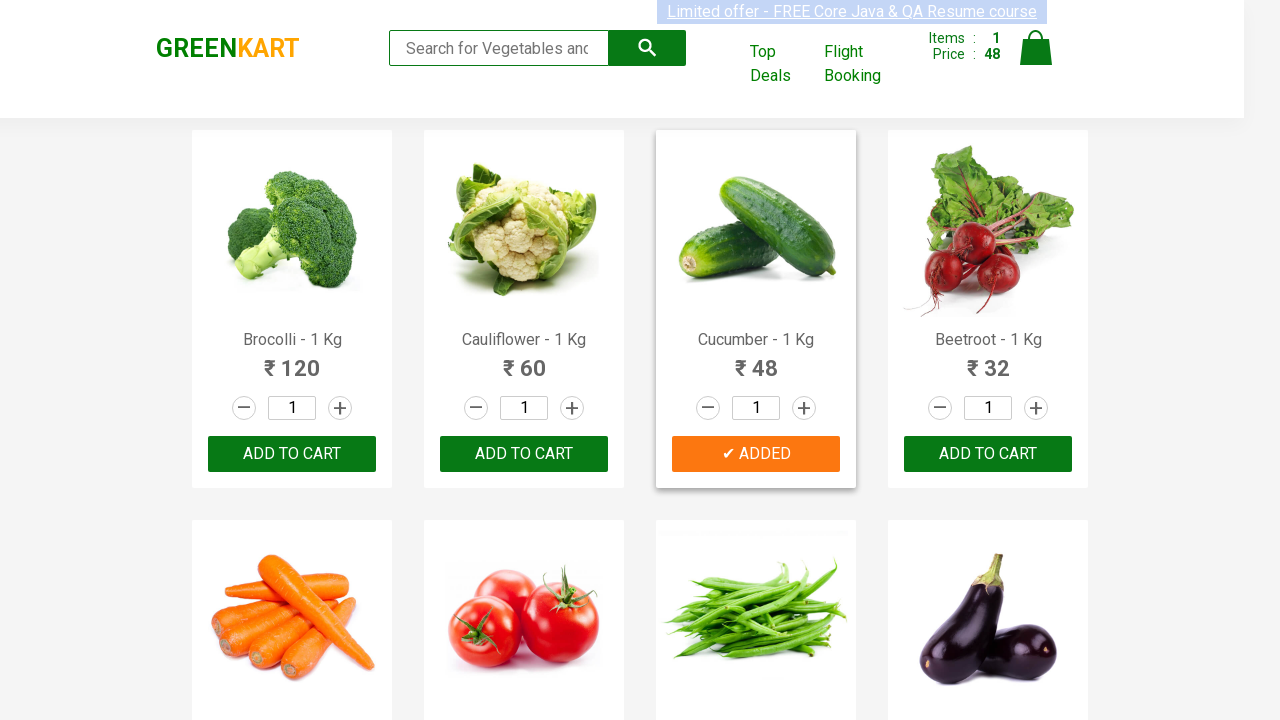

Extracted product name: Tomato
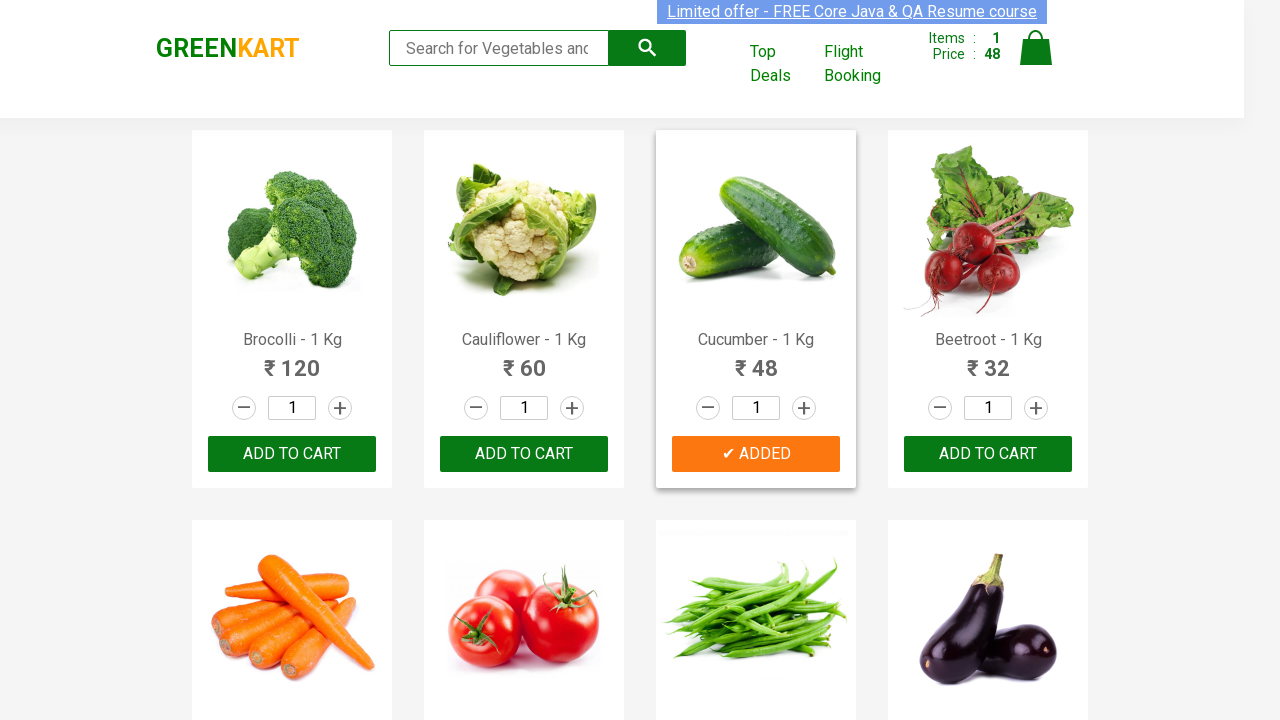

Extracted product name: Beans
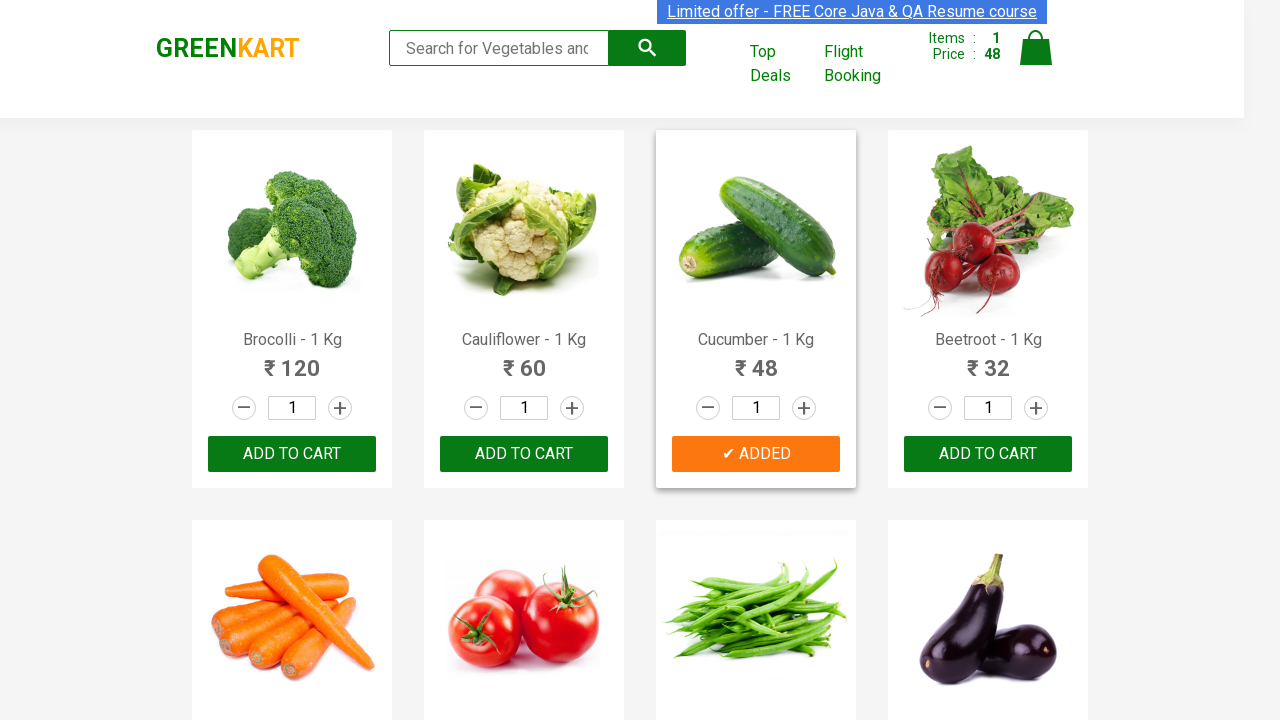

Added Beans to cart at (756, 360) on xpath=//div[@class='product-action']/button >> nth=6
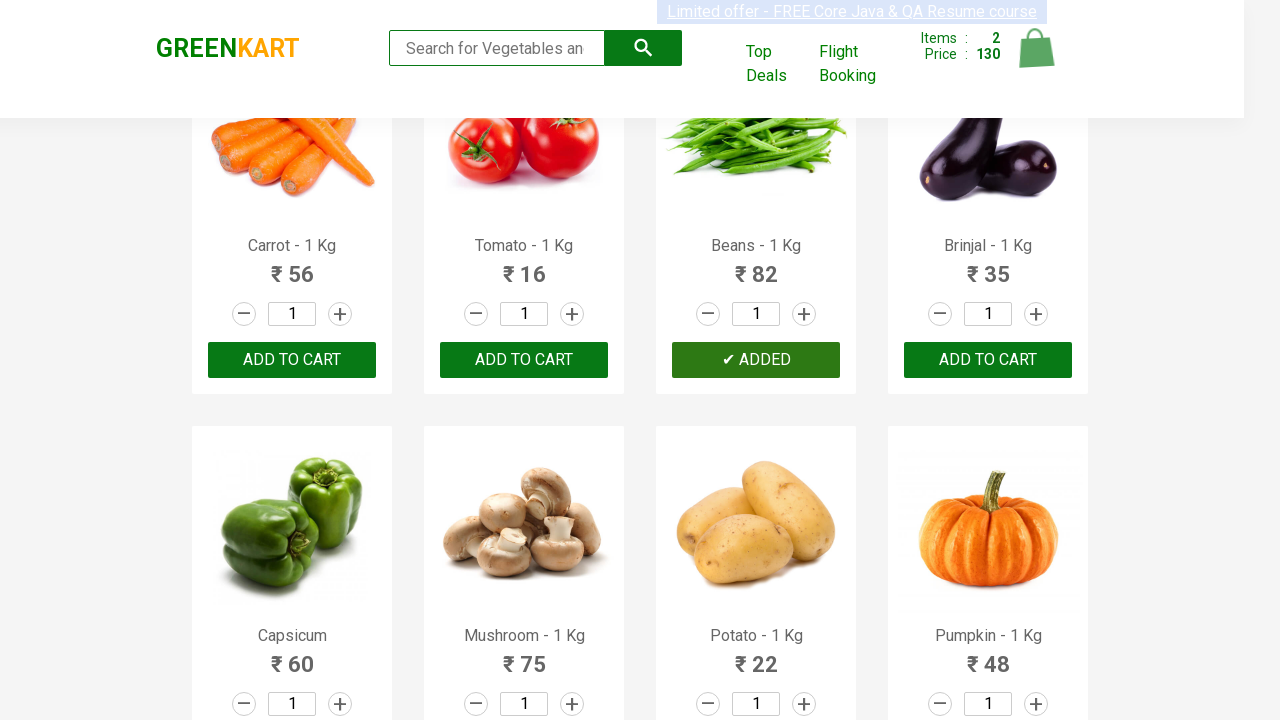

Extracted product name: Brinjal
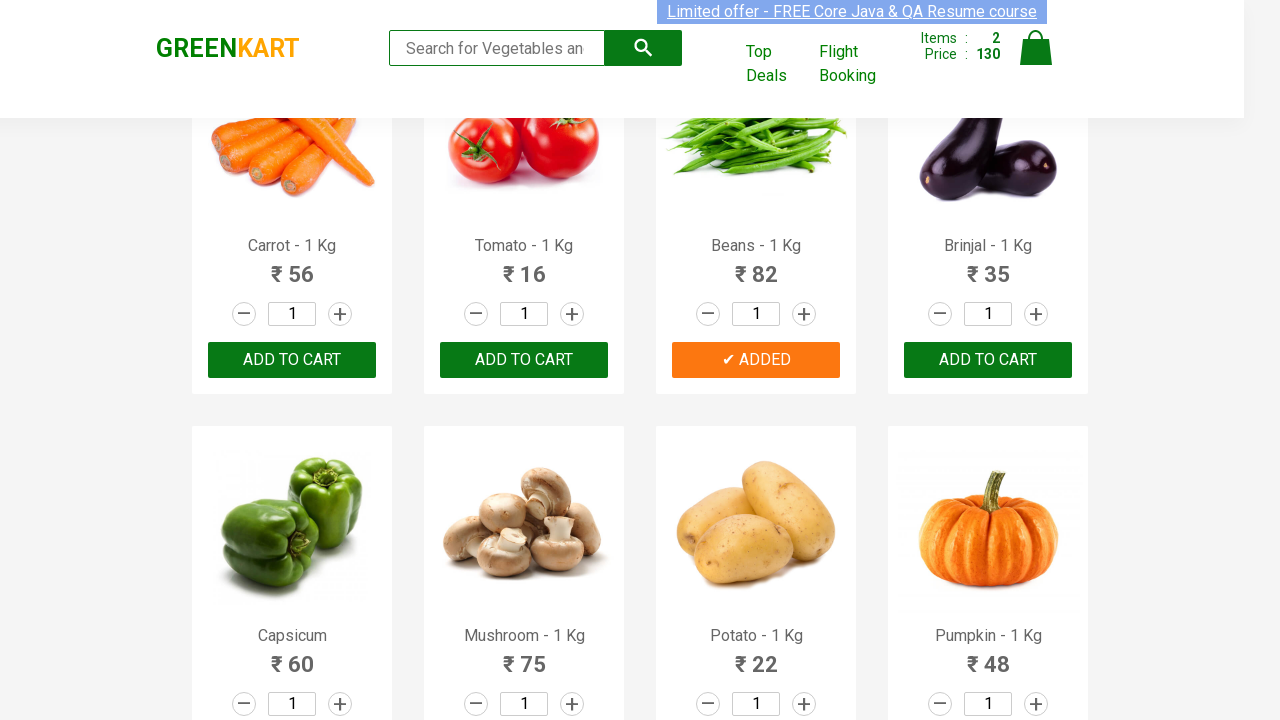

Added Brinjal to cart at (988, 360) on xpath=//div[@class='product-action']/button >> nth=7
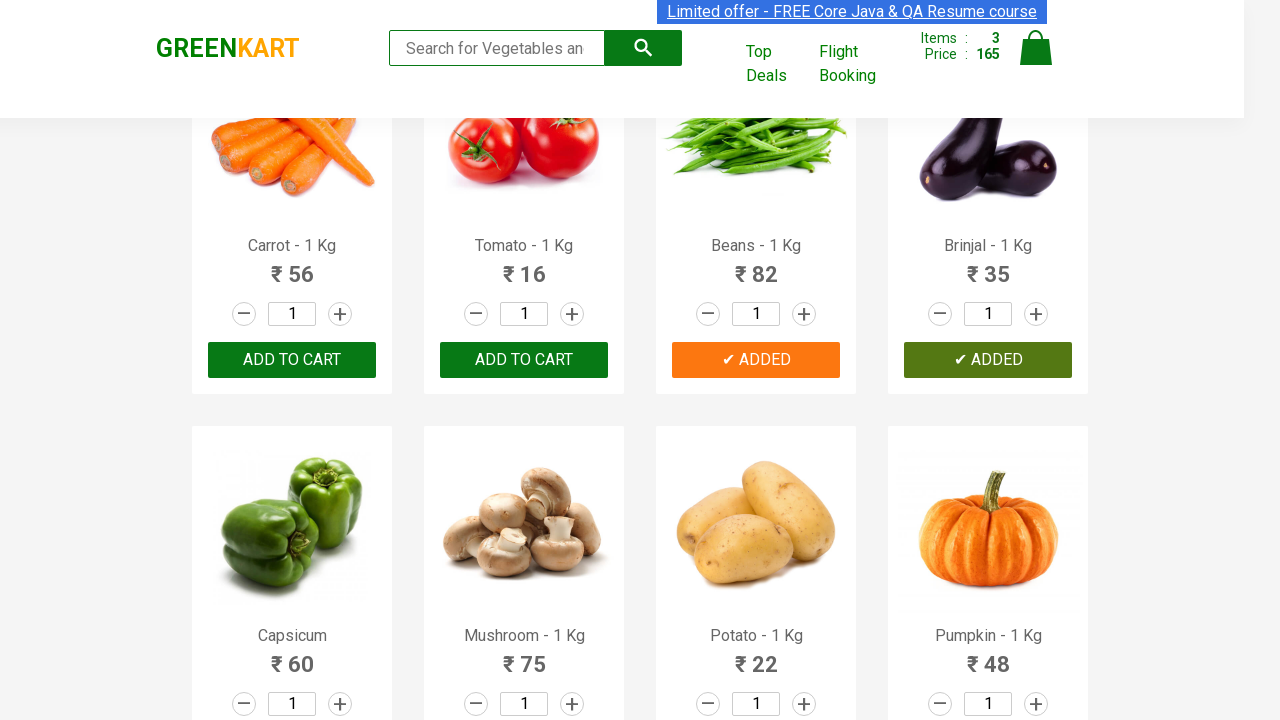

Clicked on cart icon to open cart at (1036, 48) on img[alt='Cart']
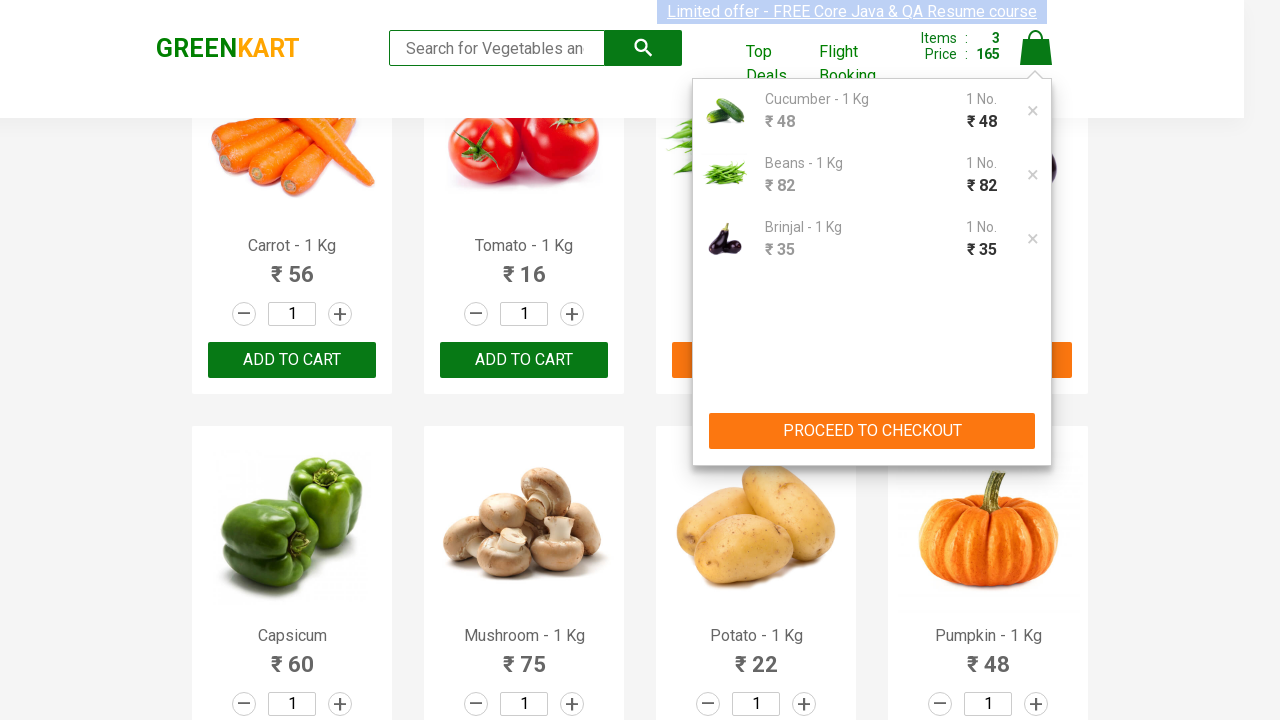

Retrieved 3 items from cart
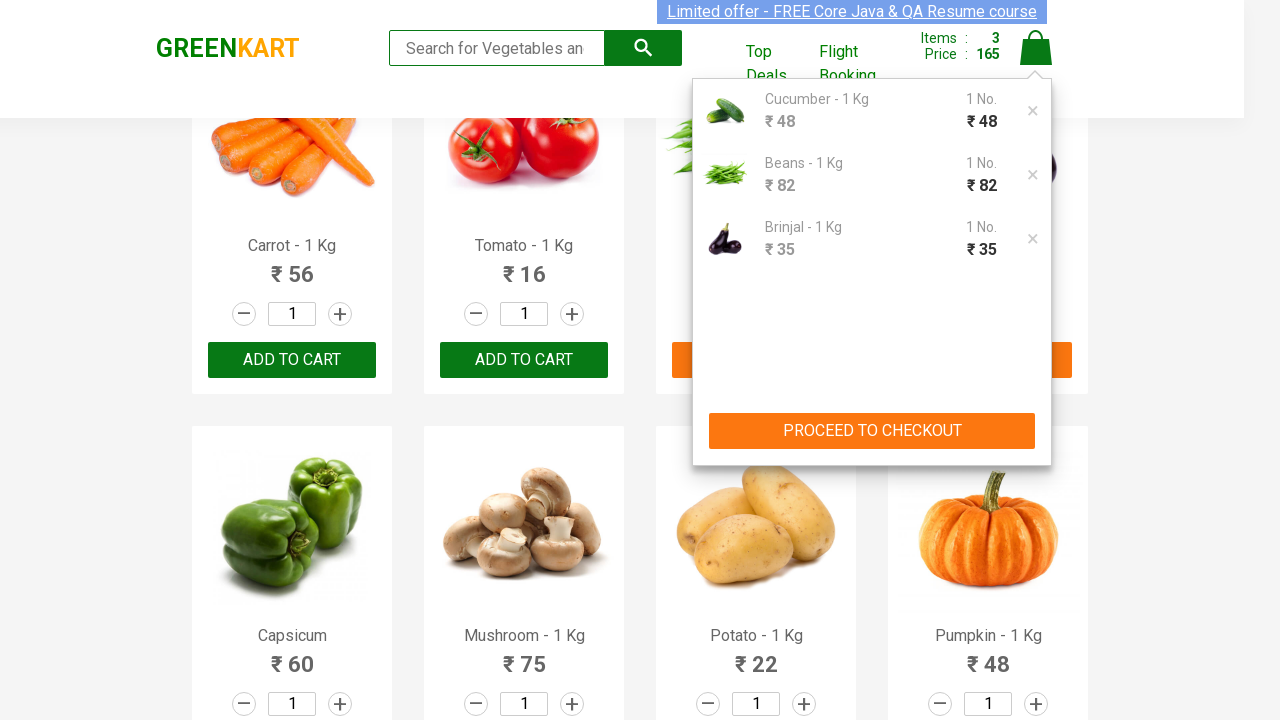

Verified cart item Cucumber is in picked items list
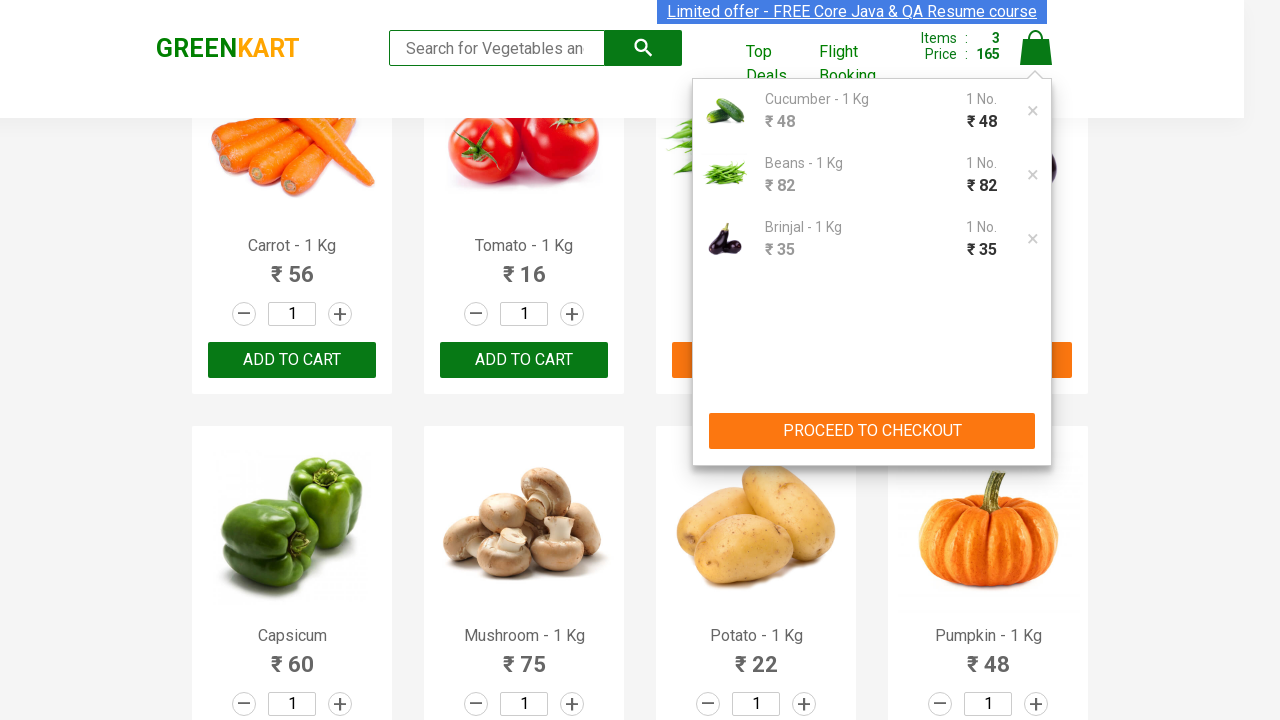

Verified cart item Beans is in picked items list
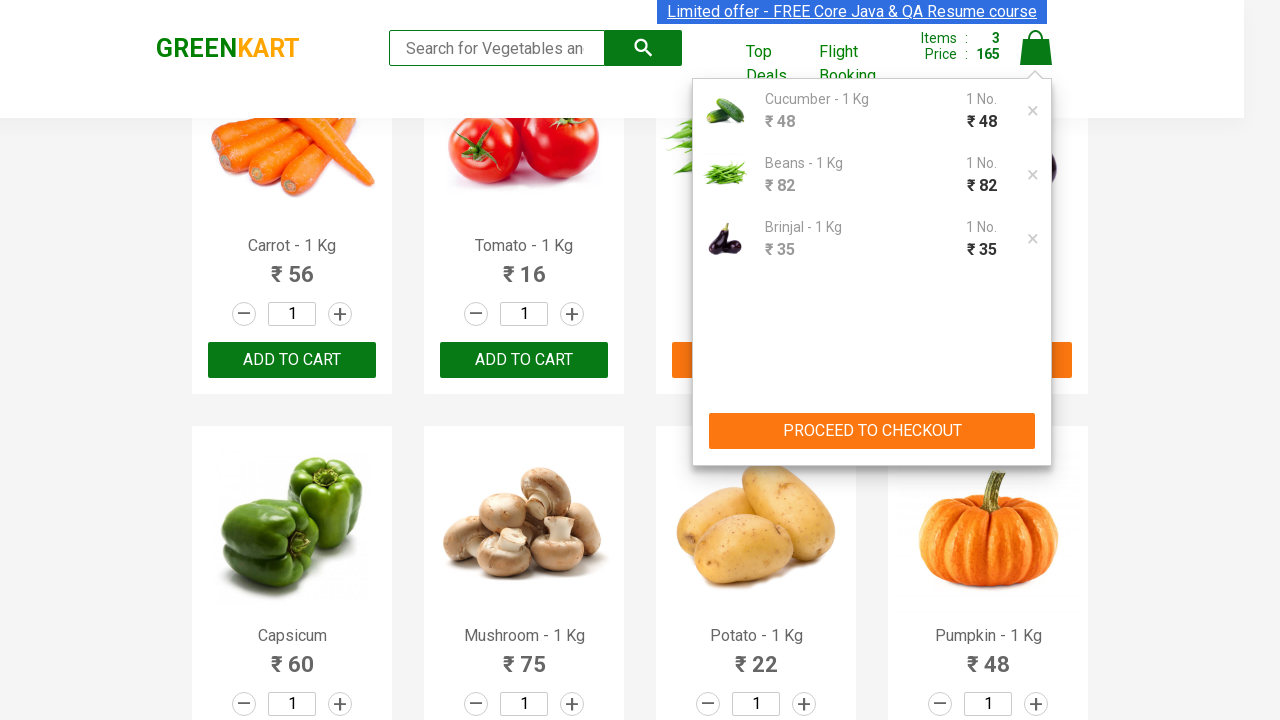

Verified cart item Brinjal is in picked items list
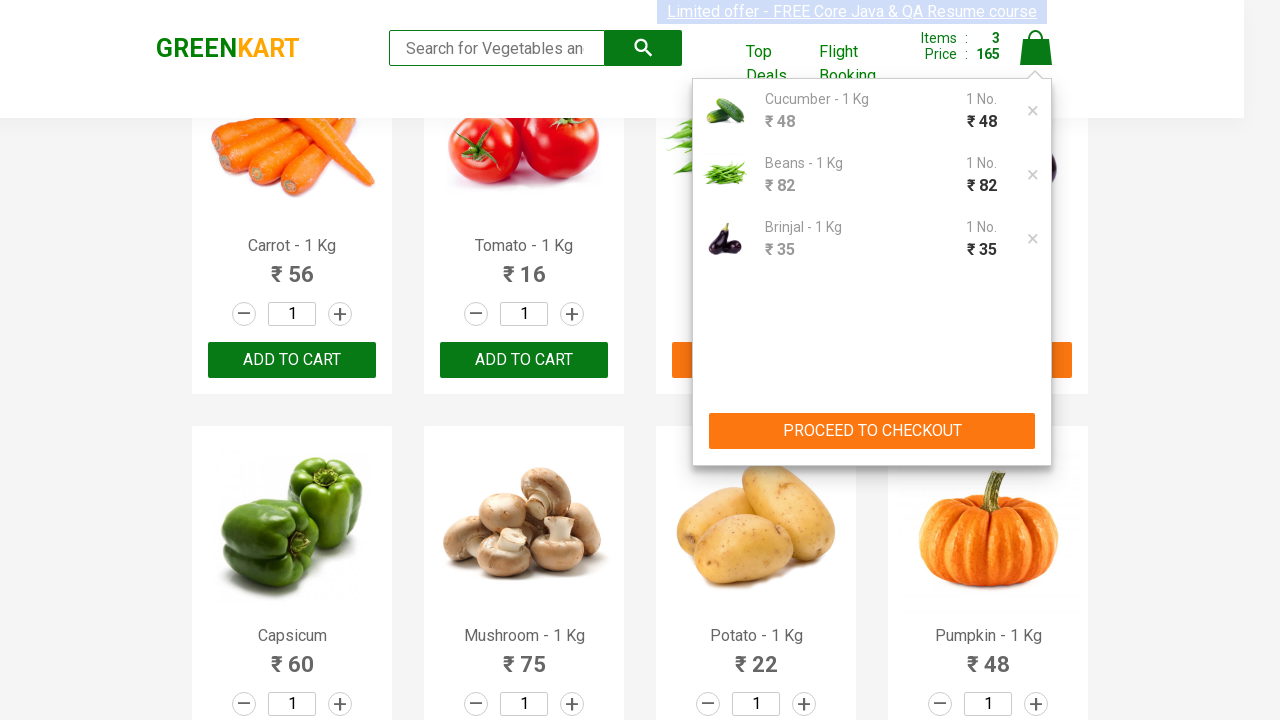

Clicked PROCEED TO CHECKOUT button at (872, 431) on xpath=//button[contains(text(), 'PROCEED TO CHECKOUT')]
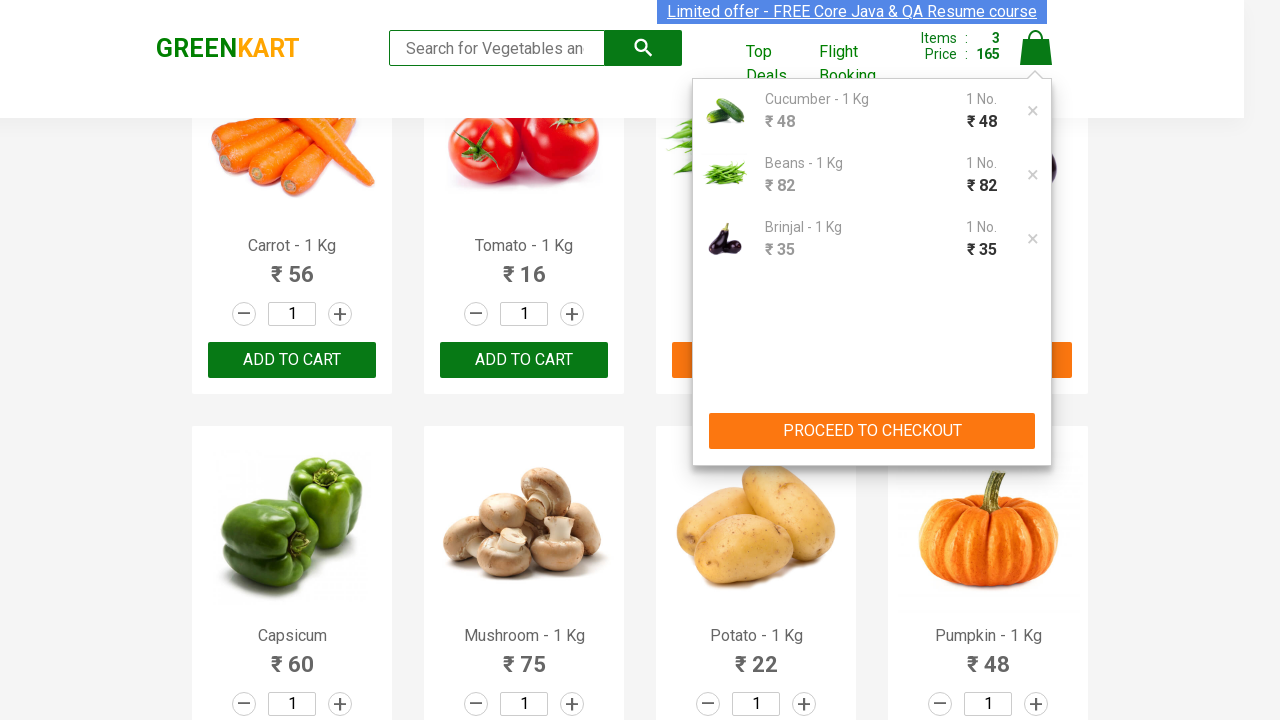

Promo code input field loaded
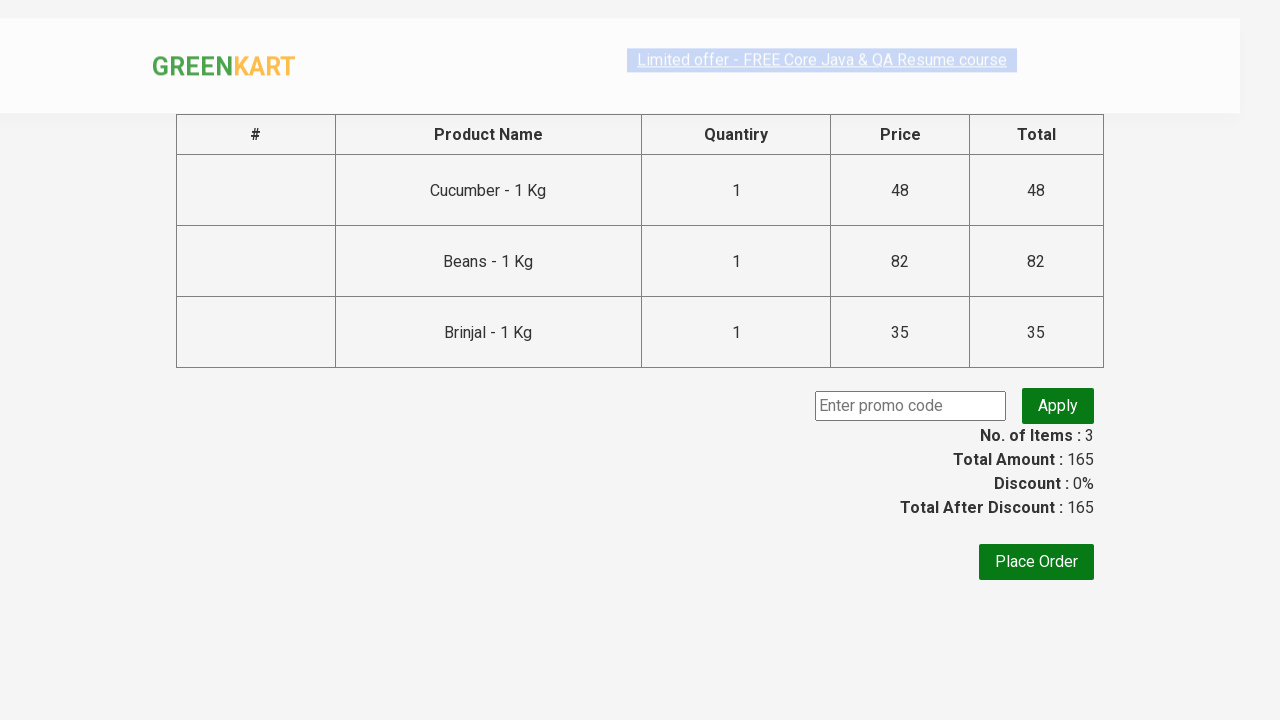

Filled promo code input with 'rahulshettyacademy' on input.promoCOde
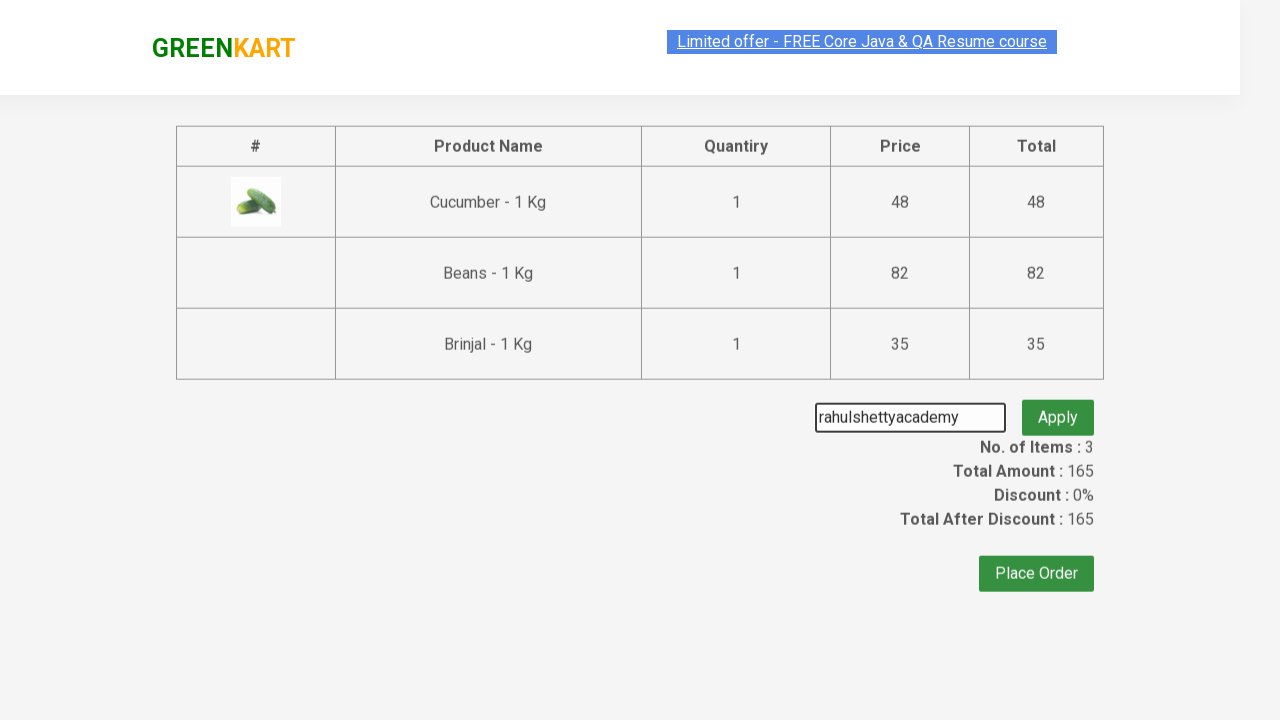

Clicked apply promo button at (1058, 406) on button.promoBtn
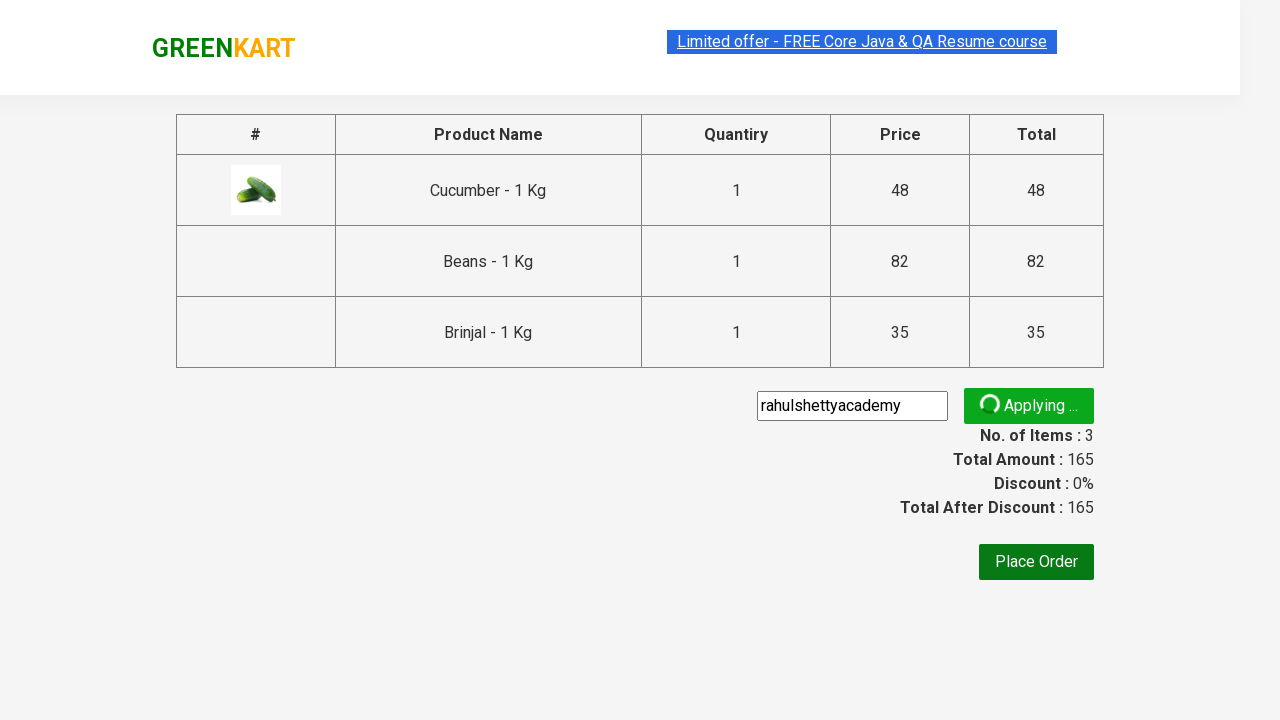

Promo code message element loaded
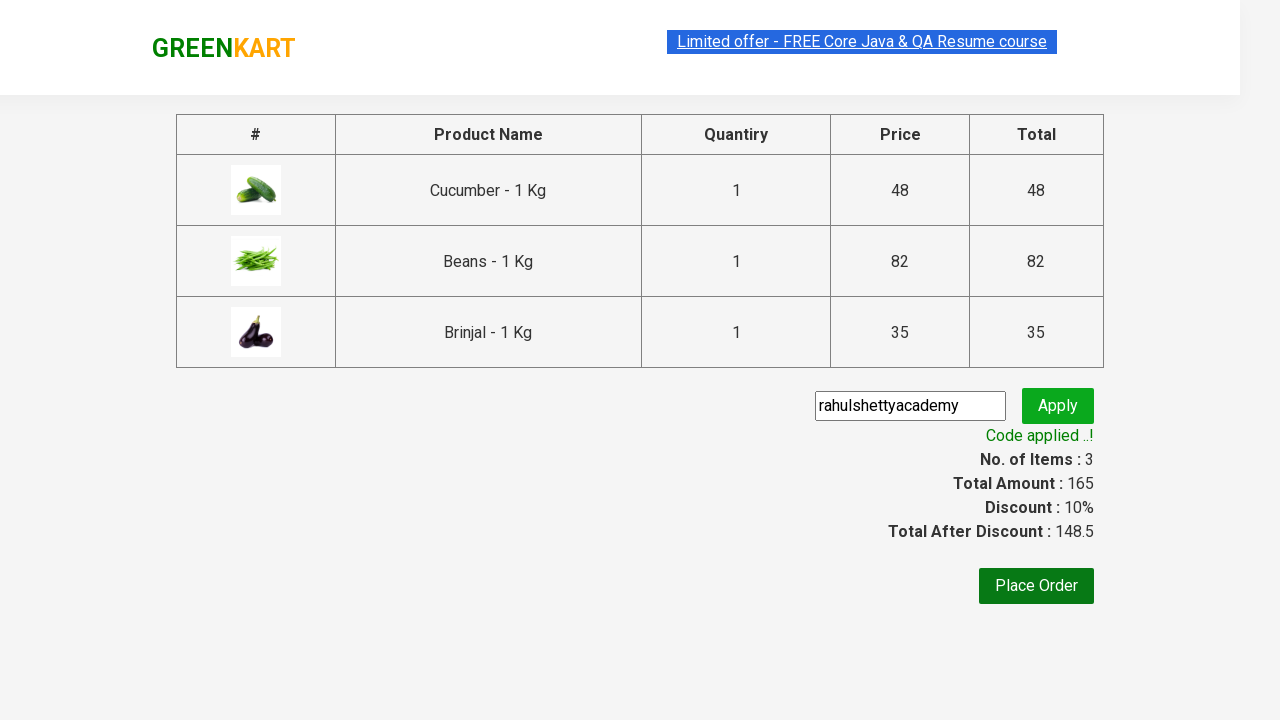

Retrieved promo message: Code applied ..!
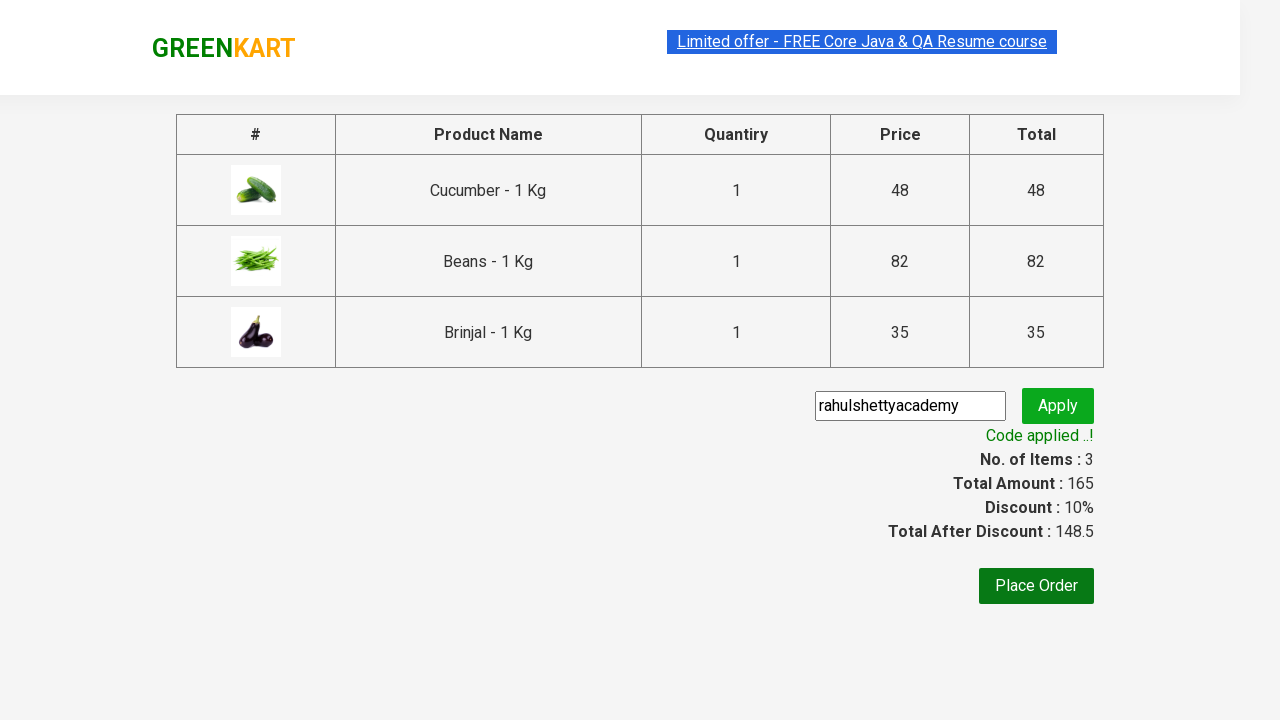

Verified promo code was successfully applied
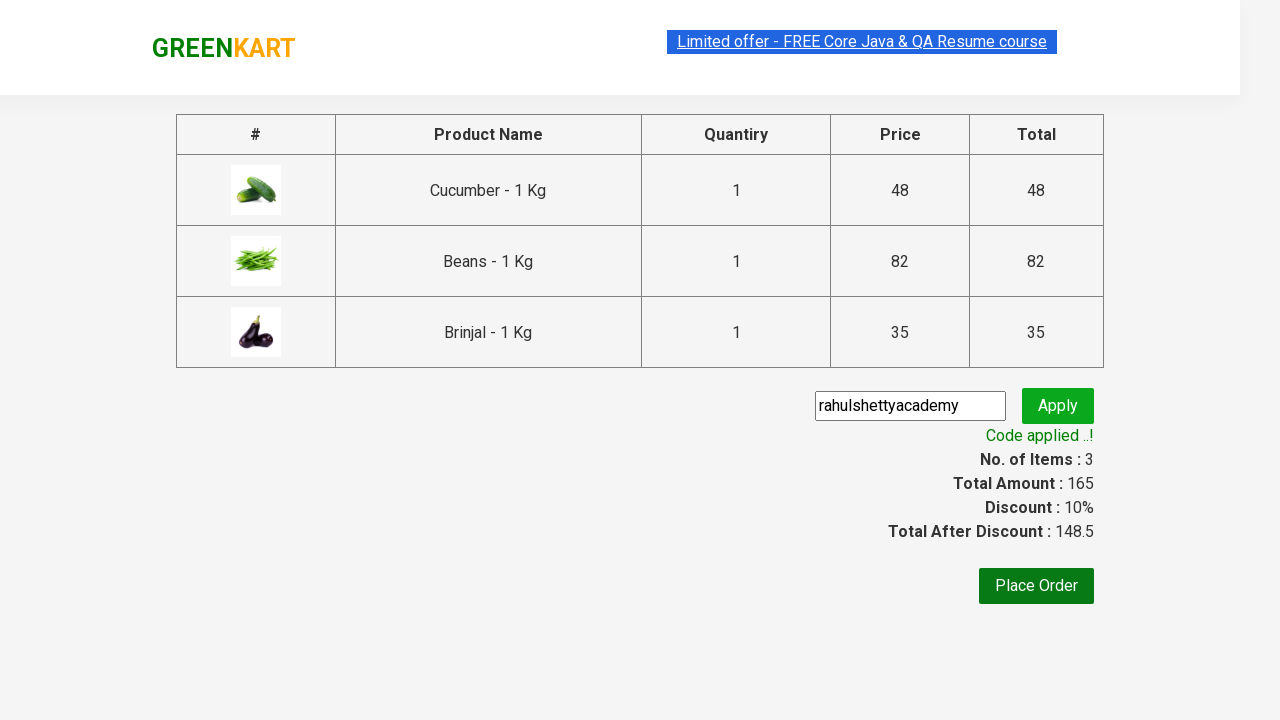

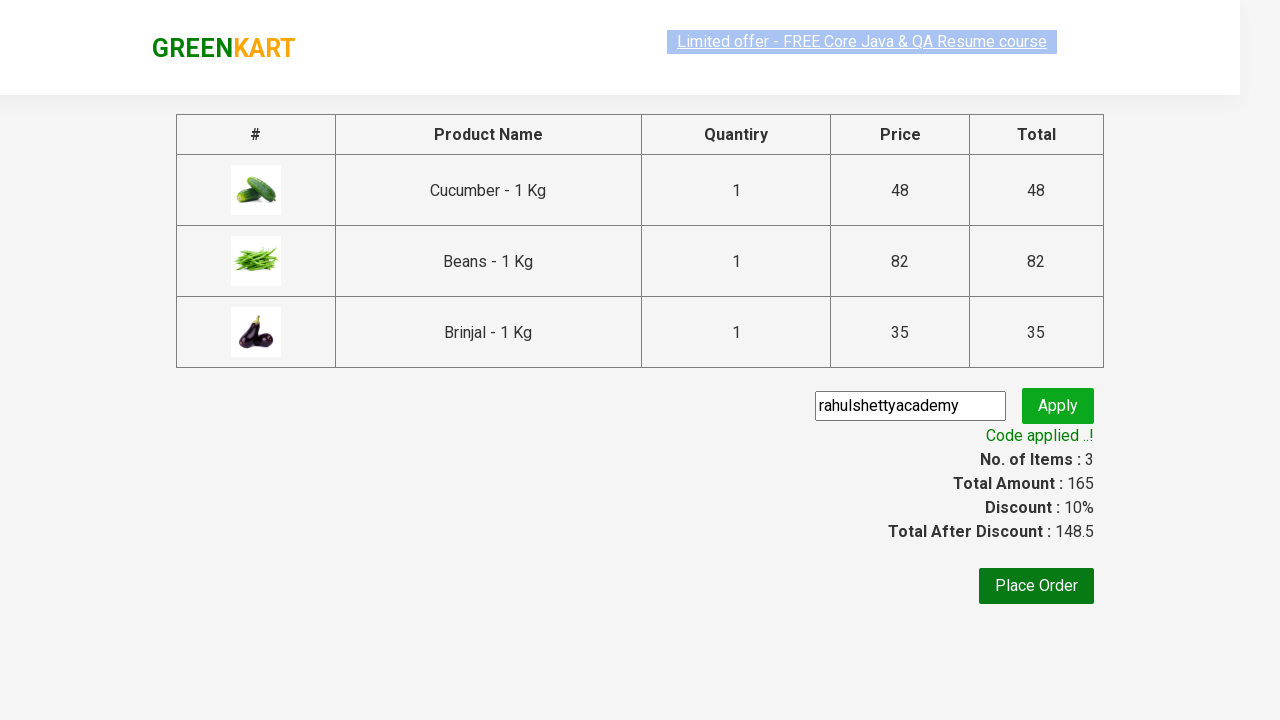